Tests JS Alert functionality by clicking the alert button and accepting the alert dialog

Starting URL: https://the-internet.herokuapp.com/javascript_alerts

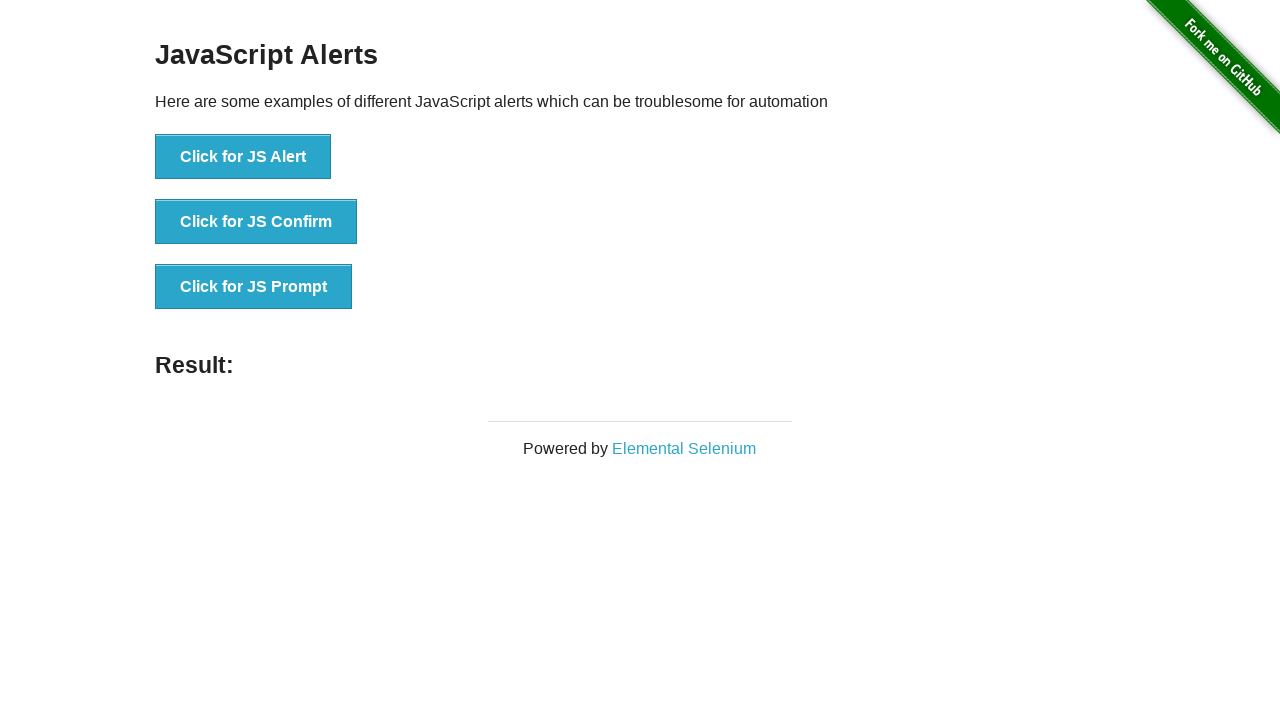

Set up dialog handler to accept alerts
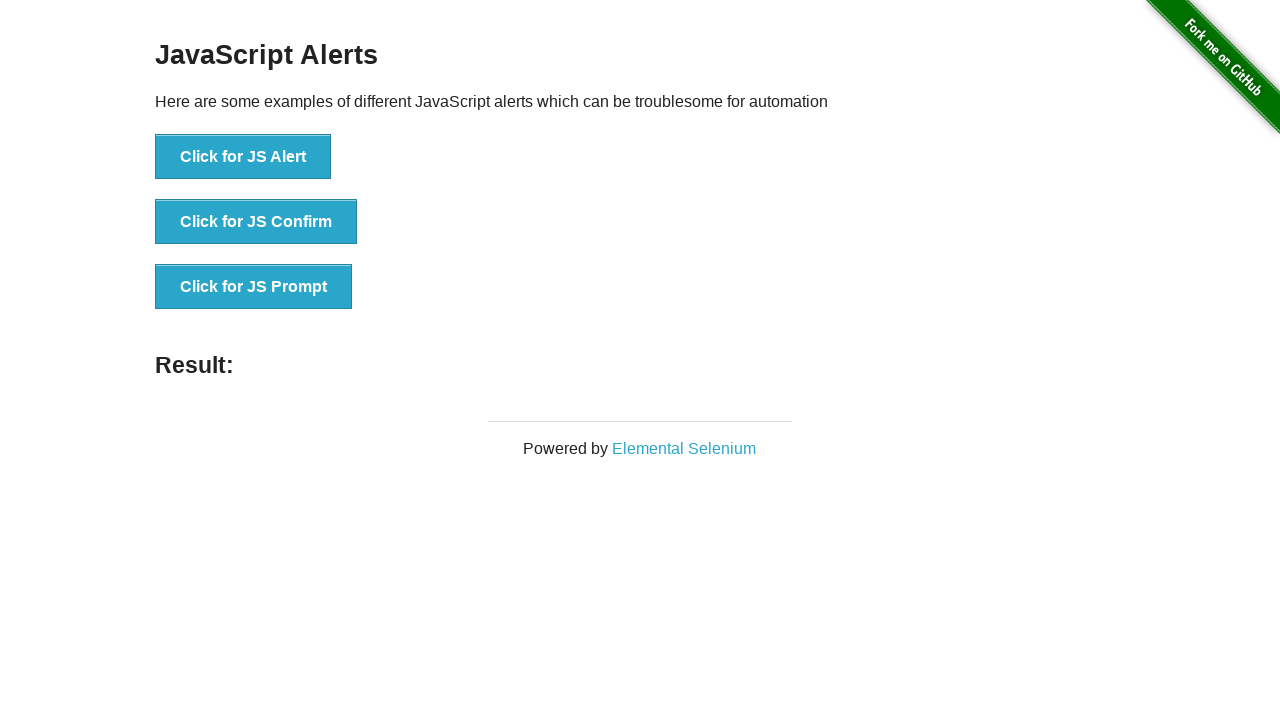

Clicked the 'Click for JS Alert' button at (243, 157) on button:has-text('Click for JS Alert')
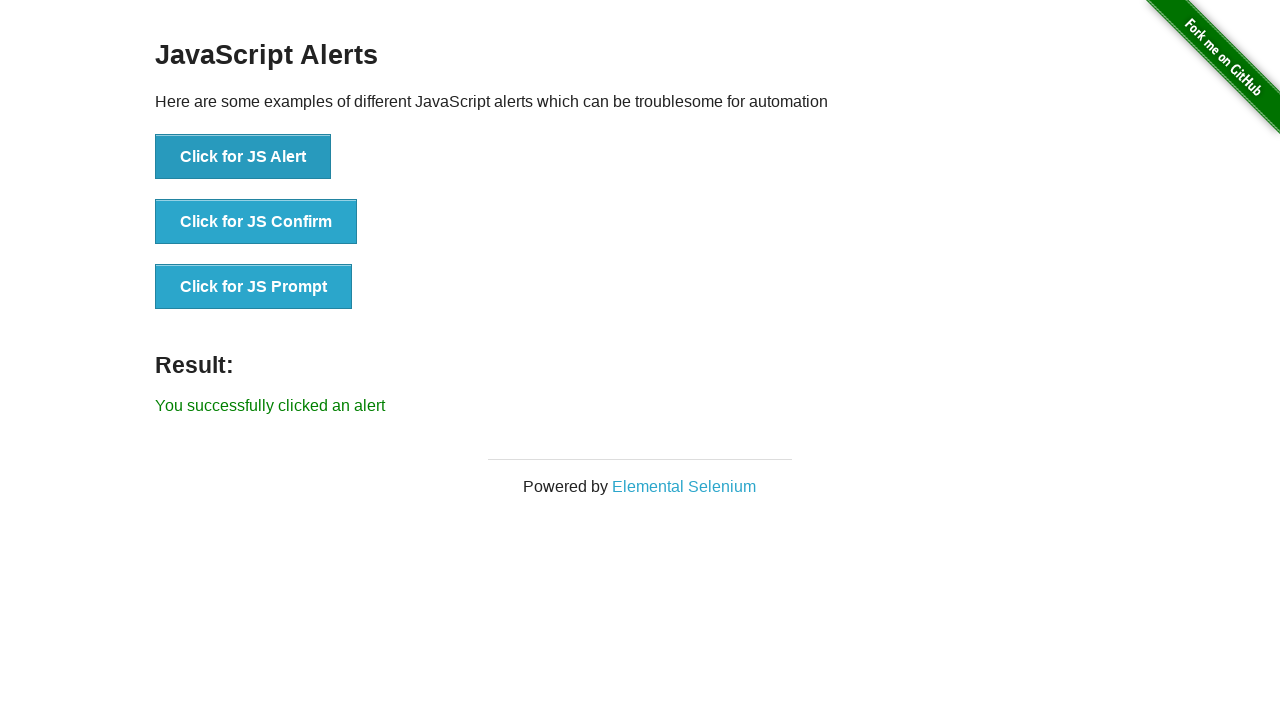

Verified success message appeared after accepting alert
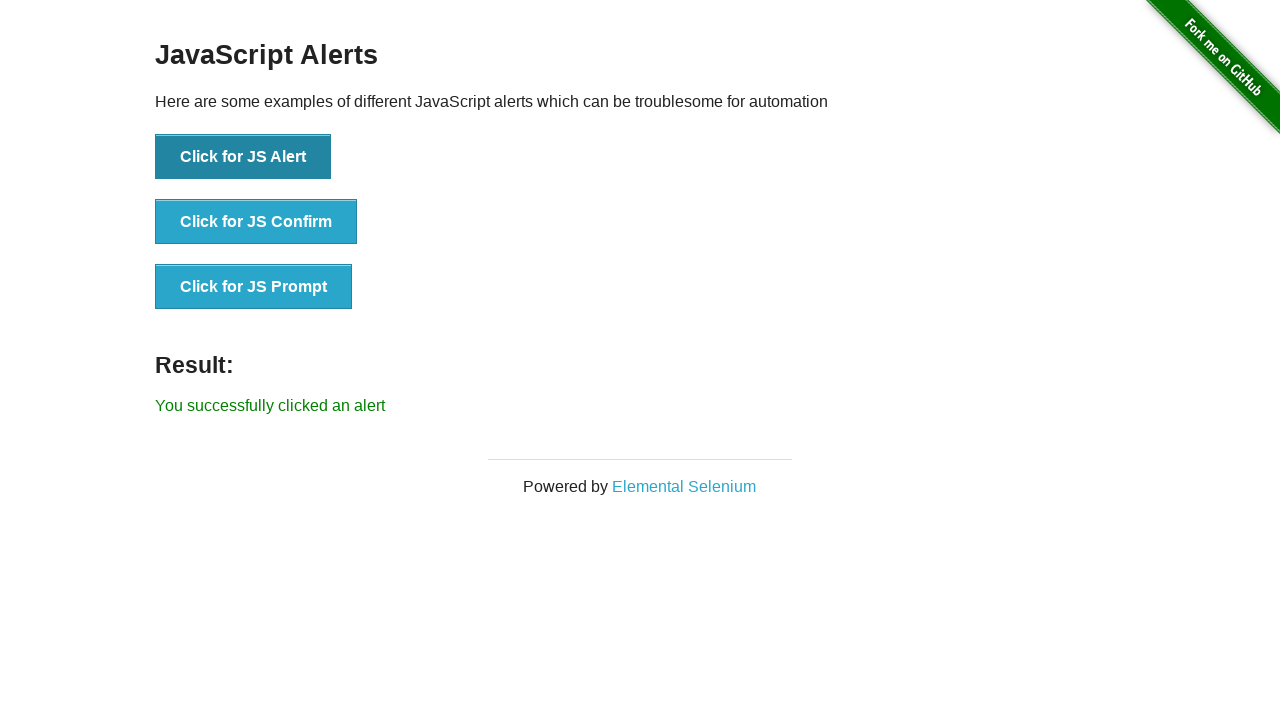

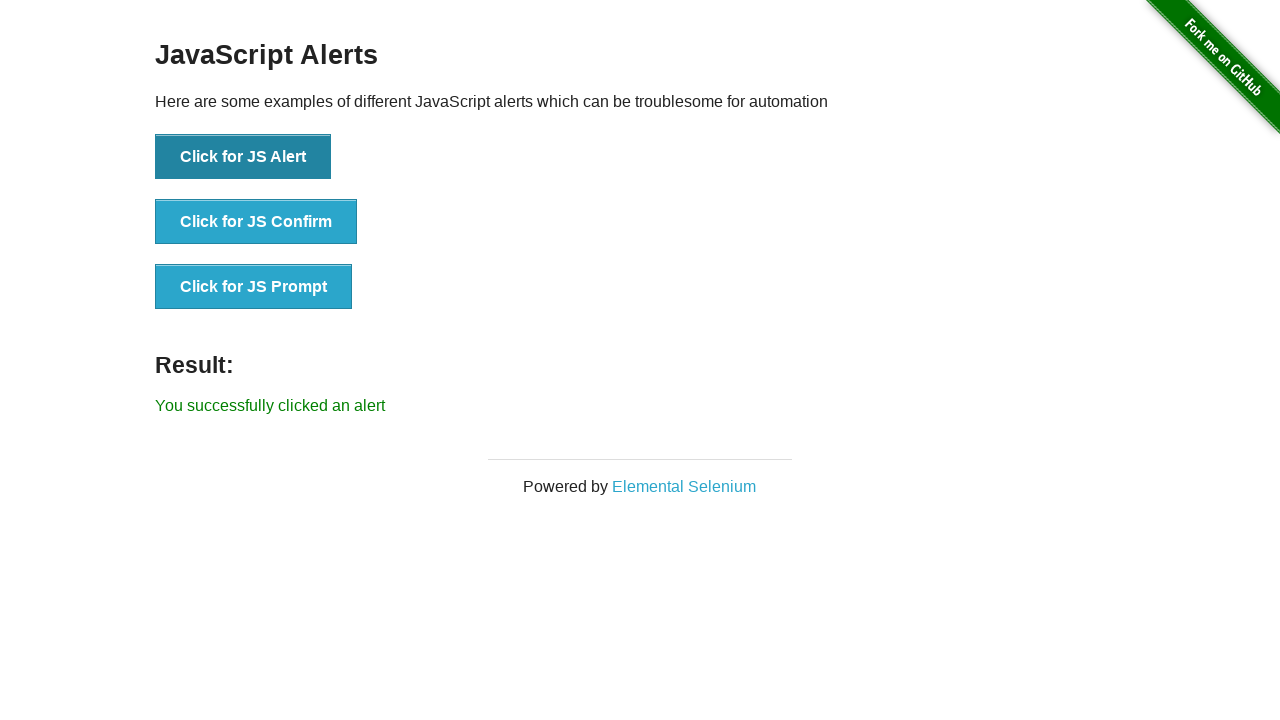